Tests search functionality with an empty string to verify how the system handles empty search queries.

Starting URL: https://helios.vn

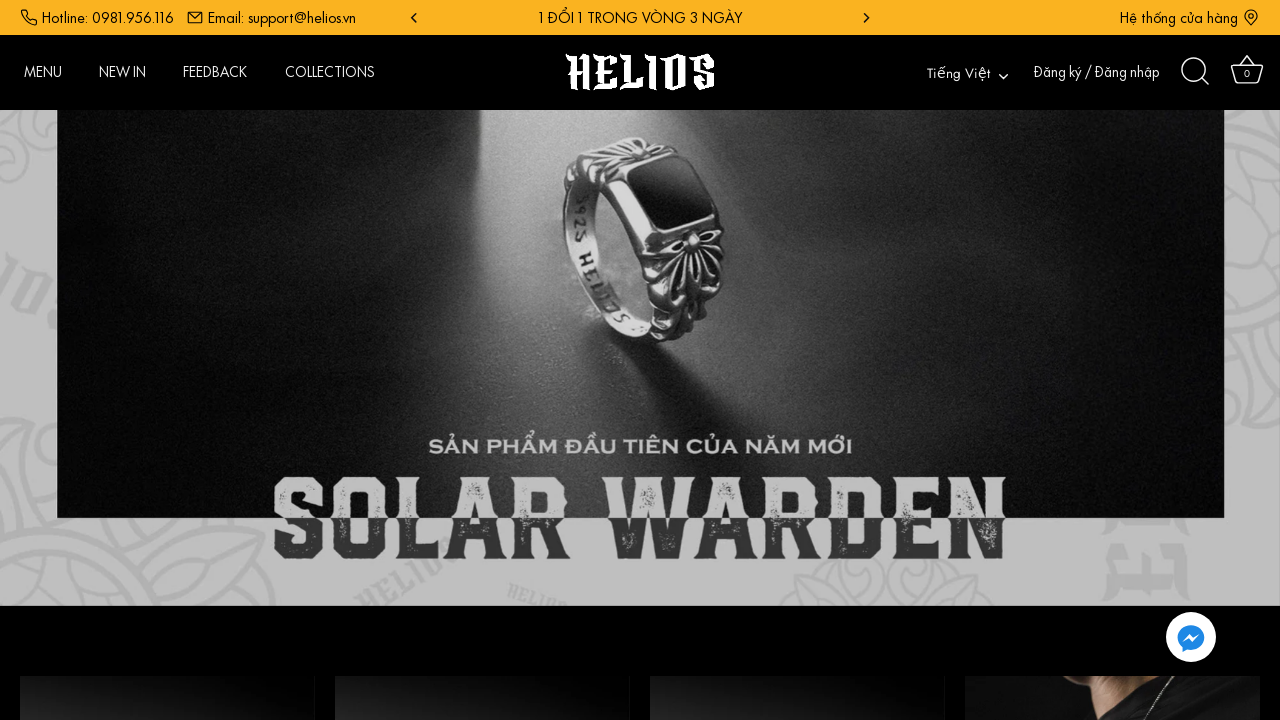

Clicked search icon to open search field at (1195, 72) on a.nav-search[aria-label='Search']
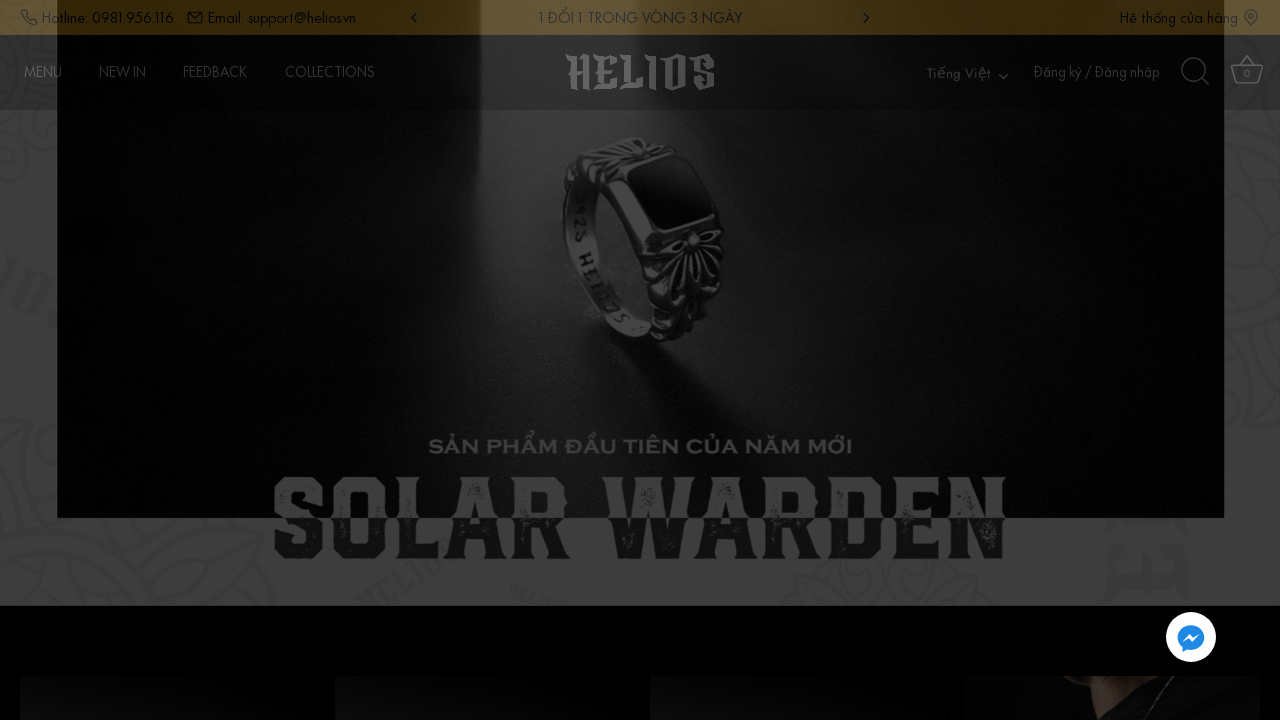

Search input field became visible
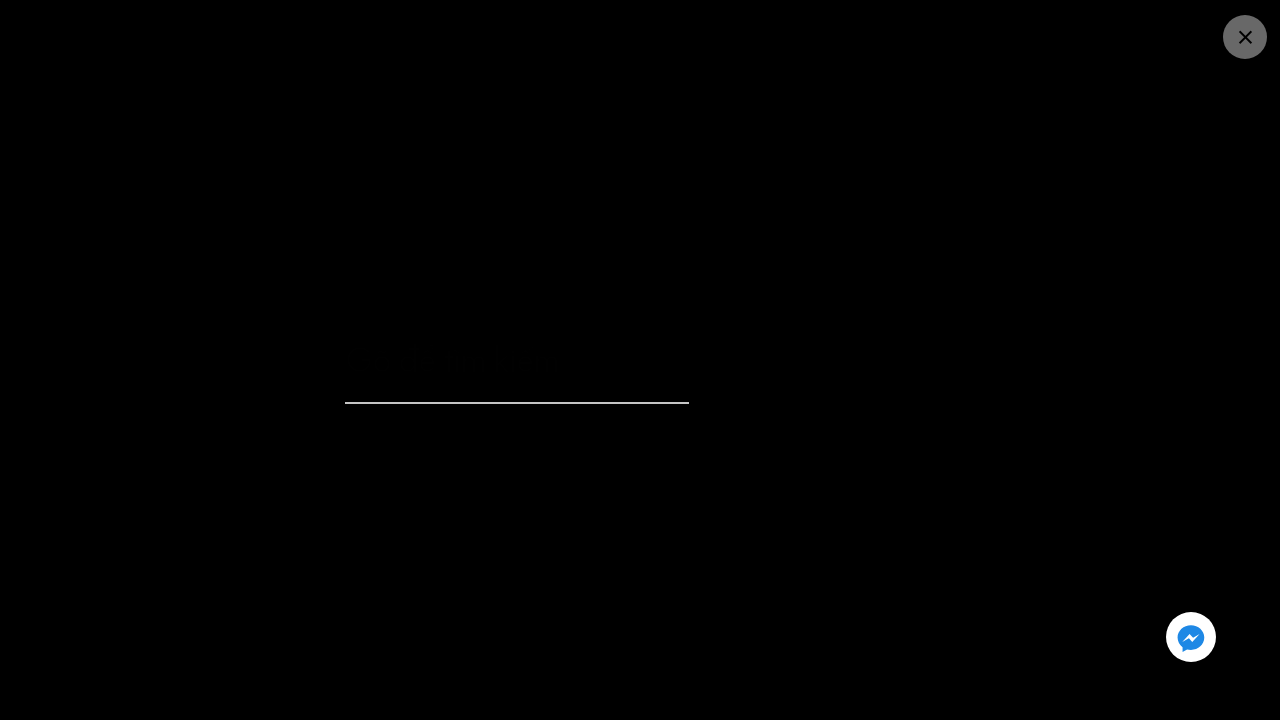

Filled search field with empty string on input[name='q']
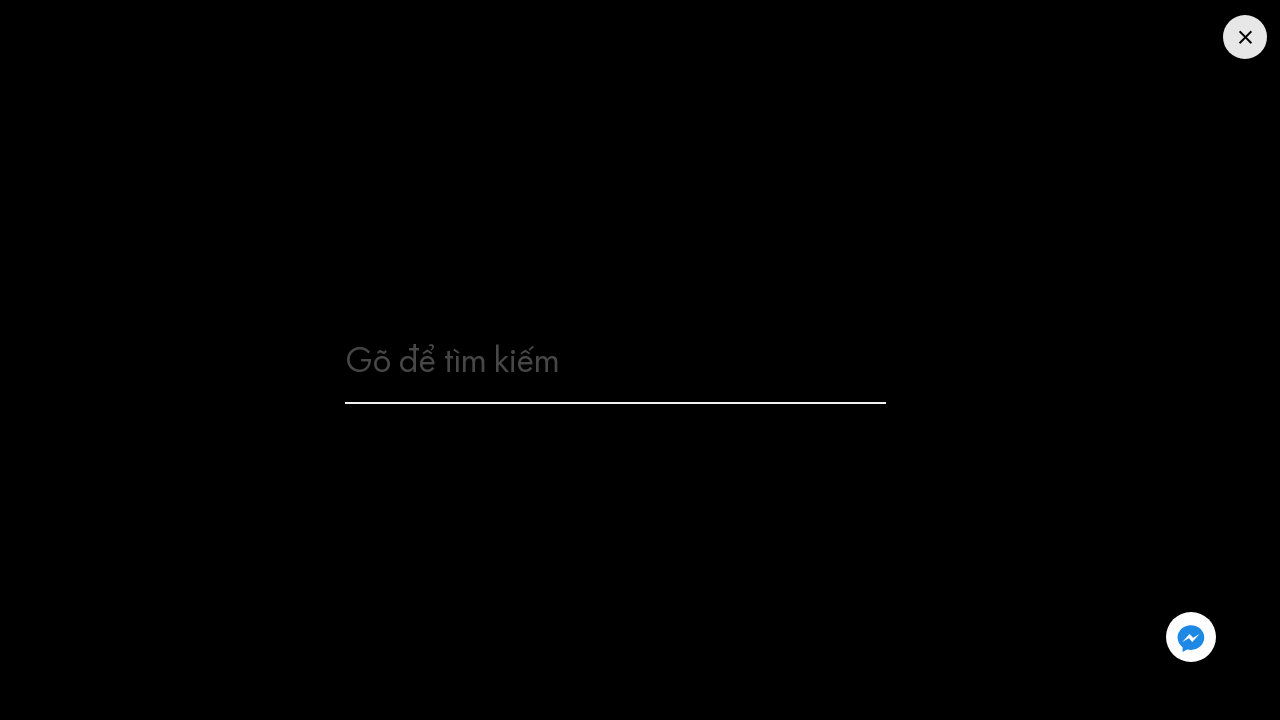

Submitted empty search query by pressing Enter on input[name='q']
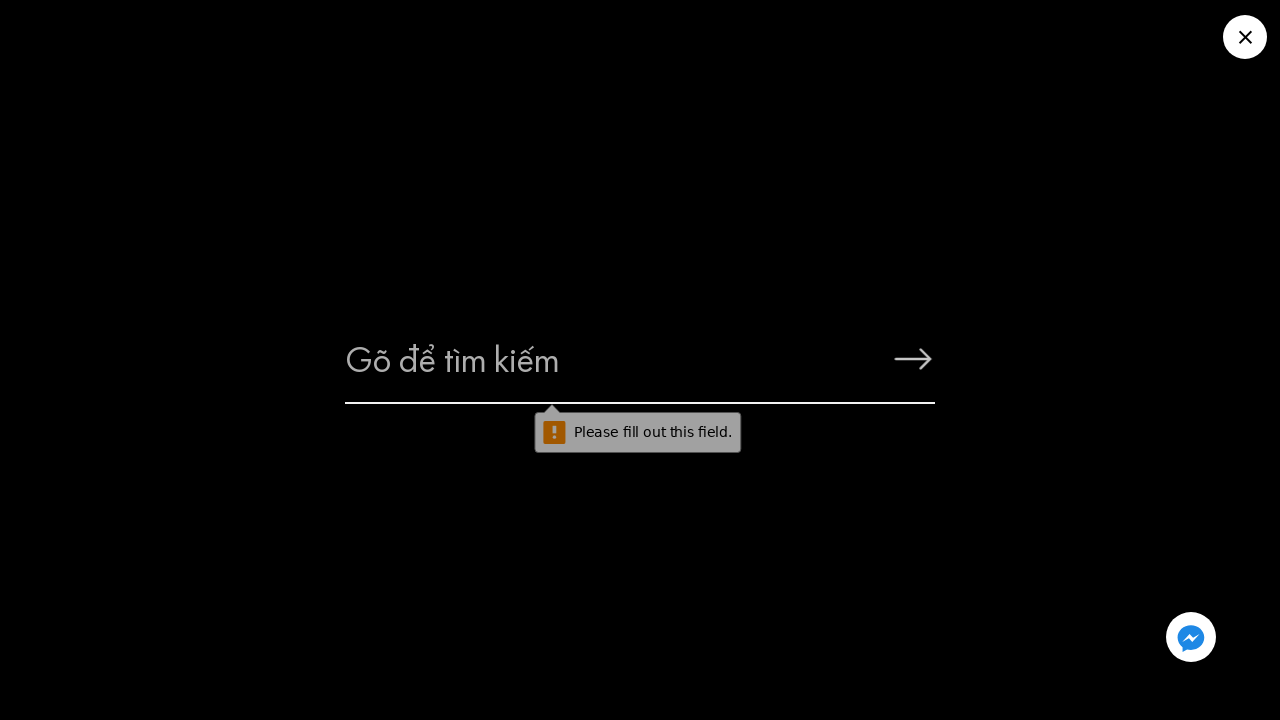

Waited 2 seconds to observe system behavior with empty search
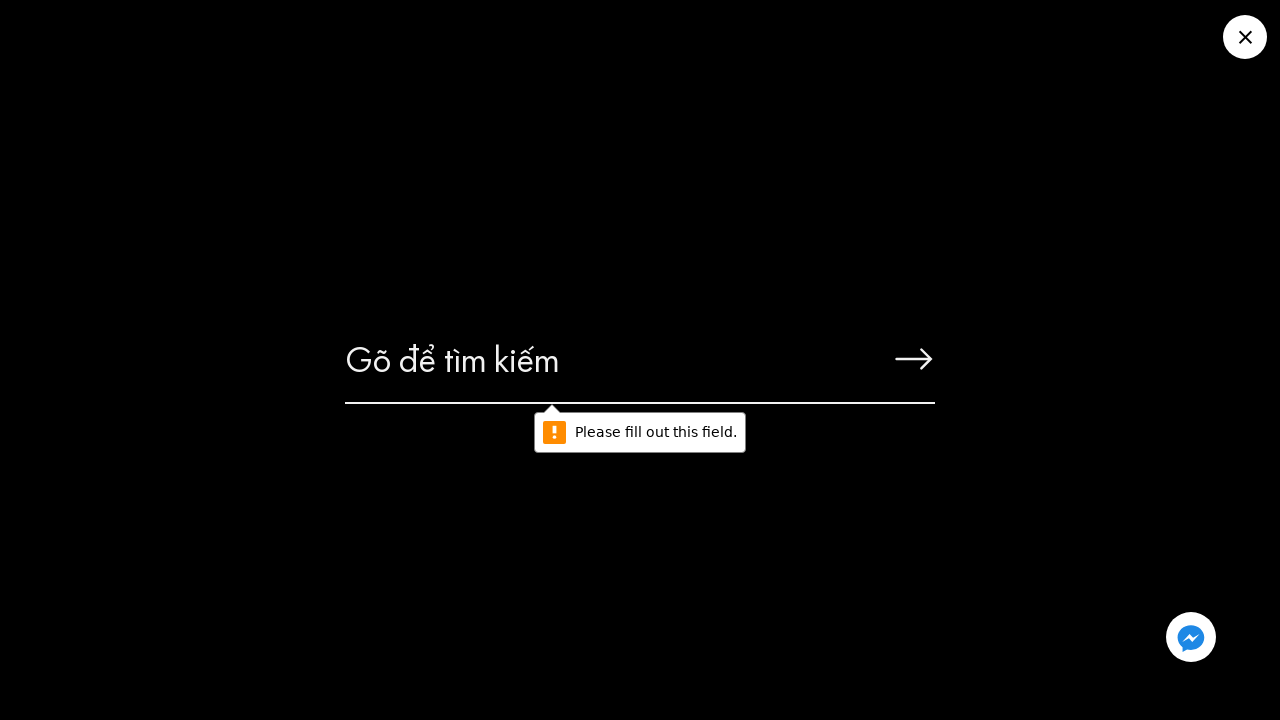

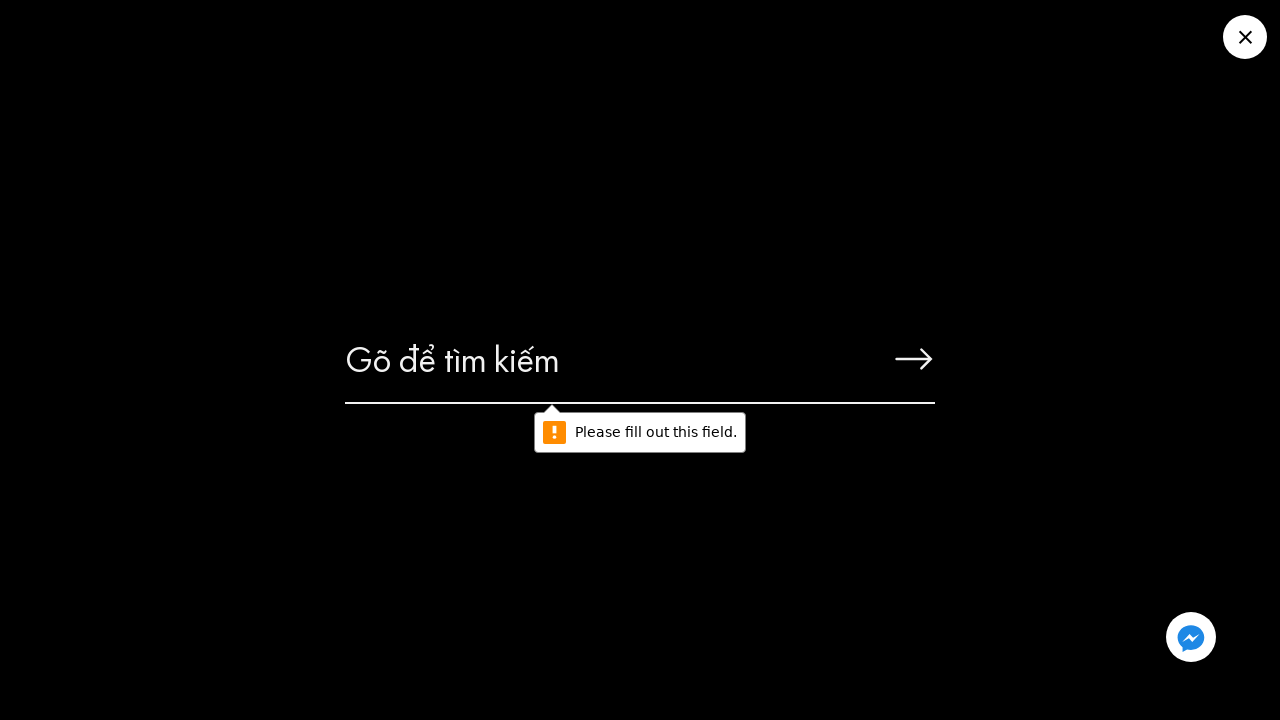